Tests filtering to display only active (non-completed) todo items.

Starting URL: https://demo.playwright.dev/todomvc

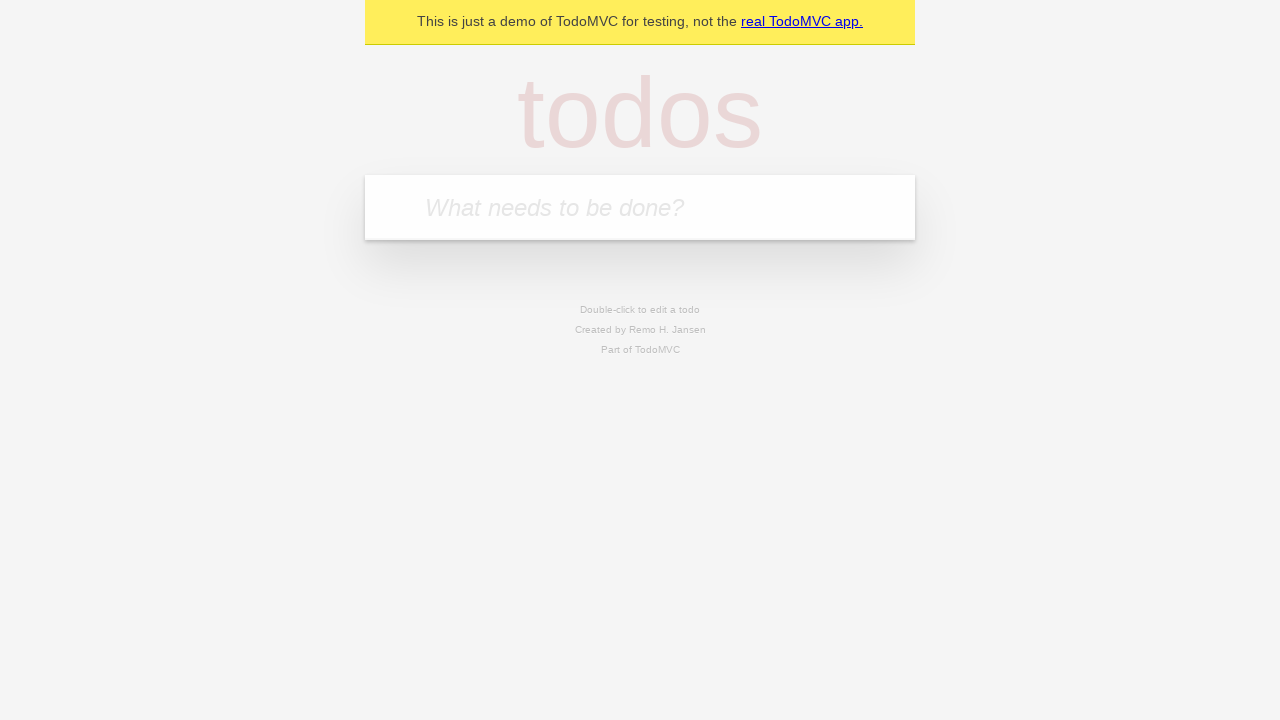

Filled new todo input with 'buy some cheese' on .new-todo
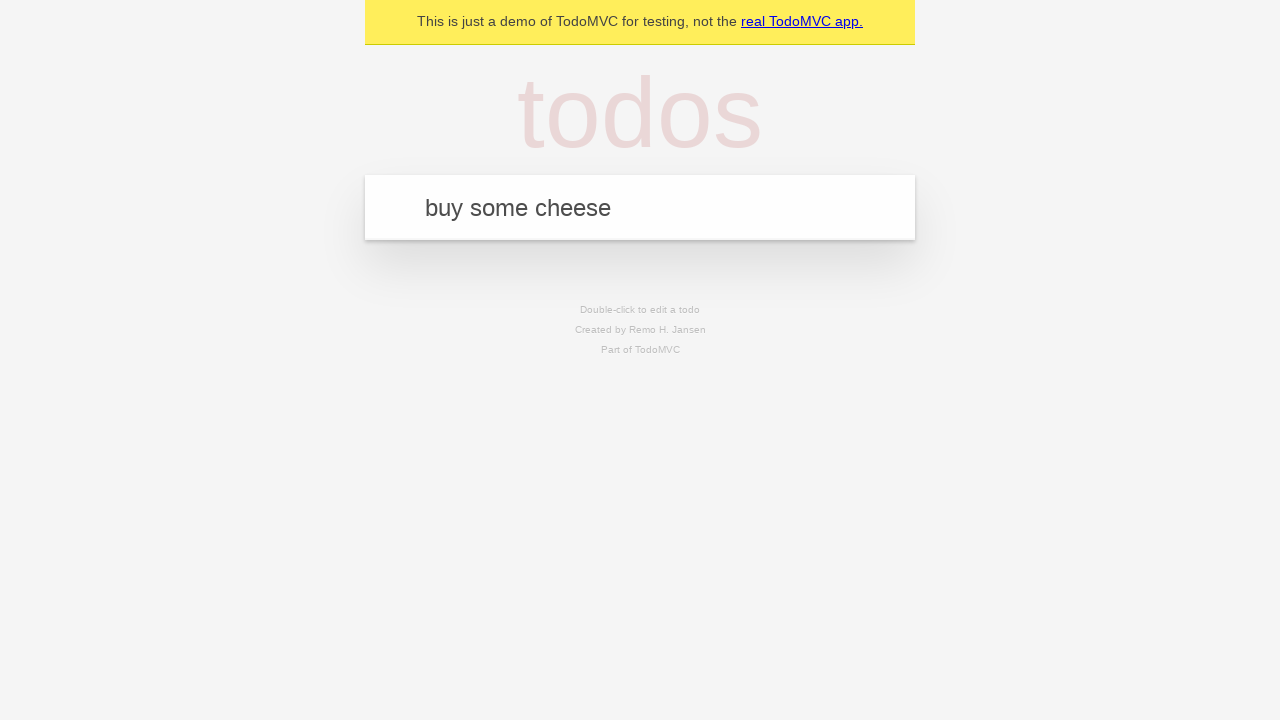

Pressed Enter to create first todo item on .new-todo
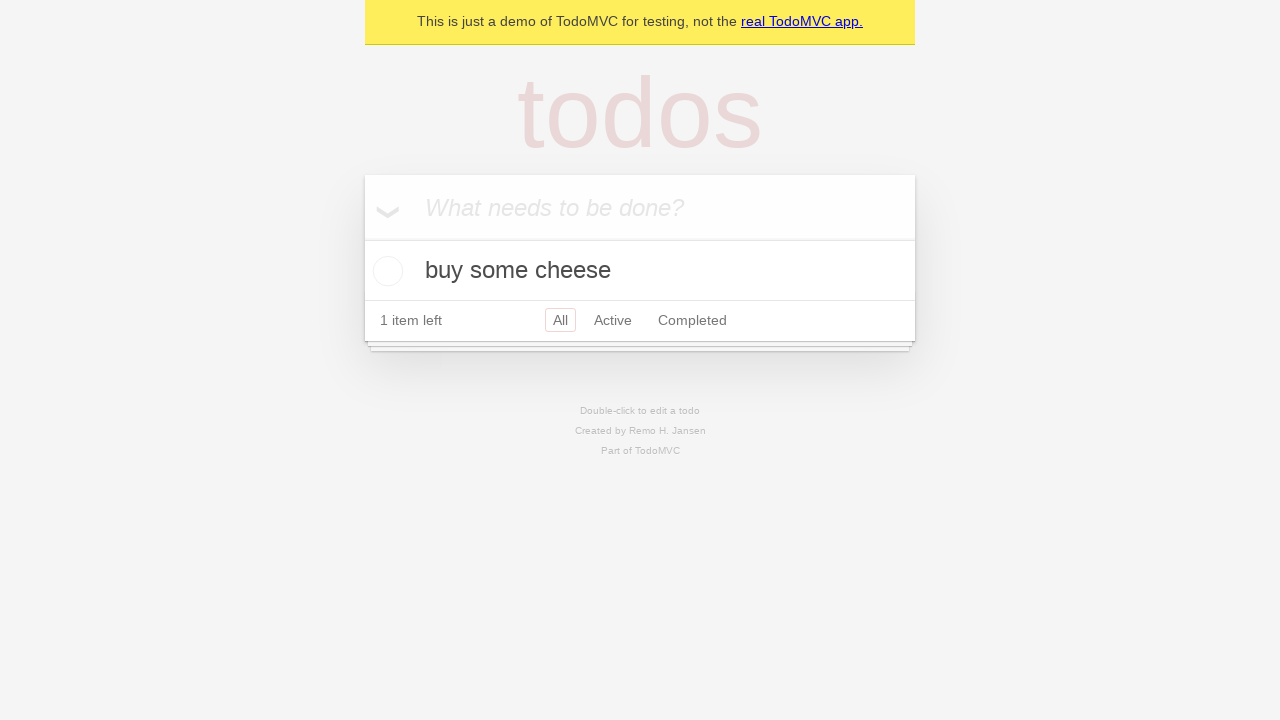

Filled new todo input with 'feed the cat' on .new-todo
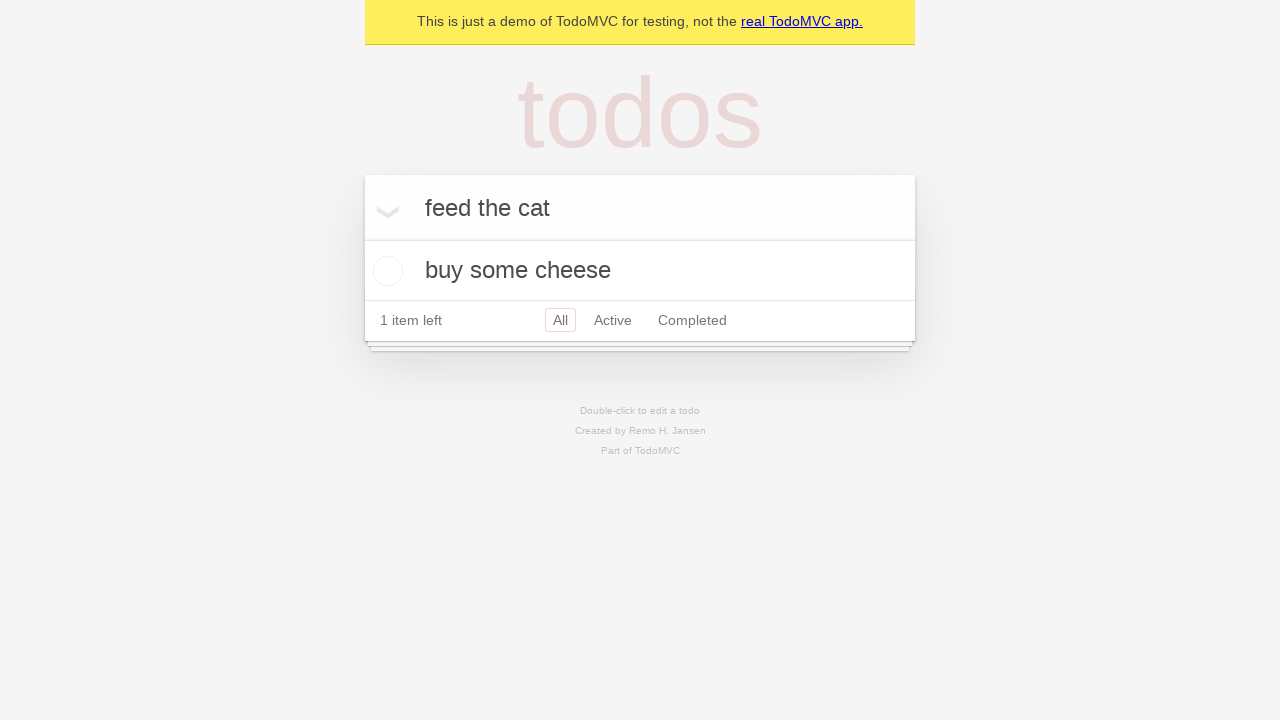

Pressed Enter to create second todo item on .new-todo
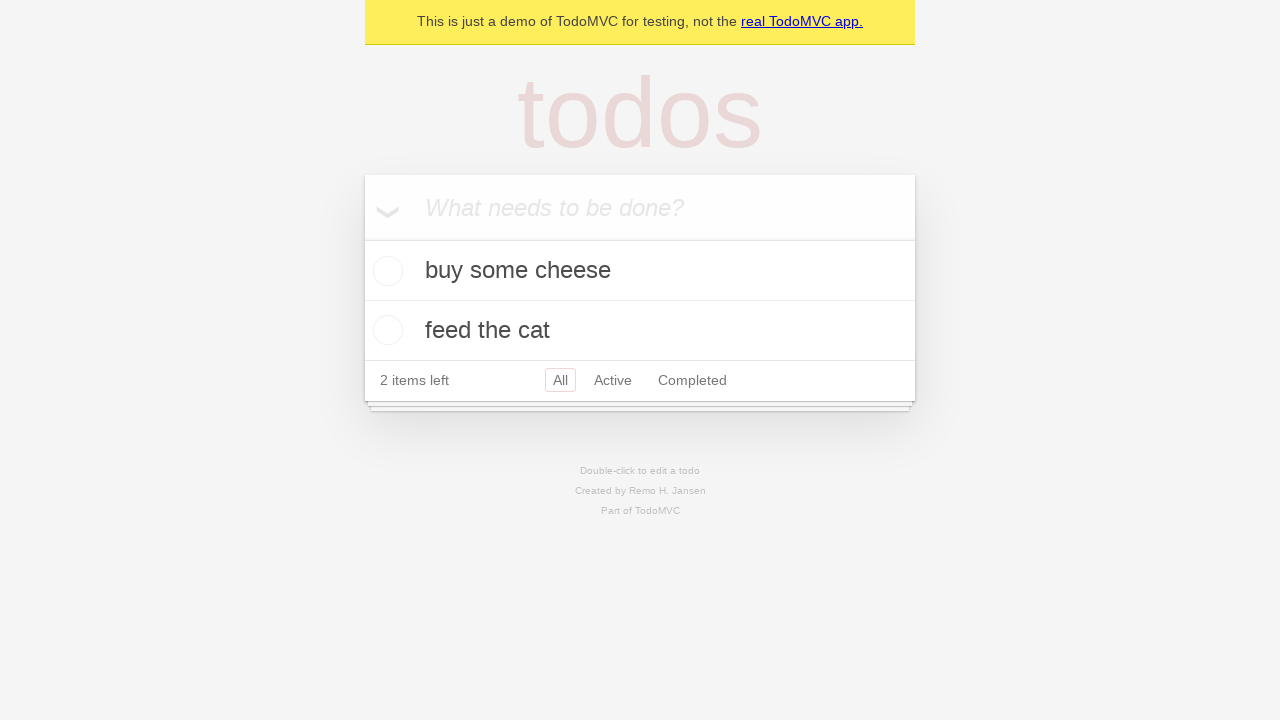

Filled new todo input with 'book a doctors appointment' on .new-todo
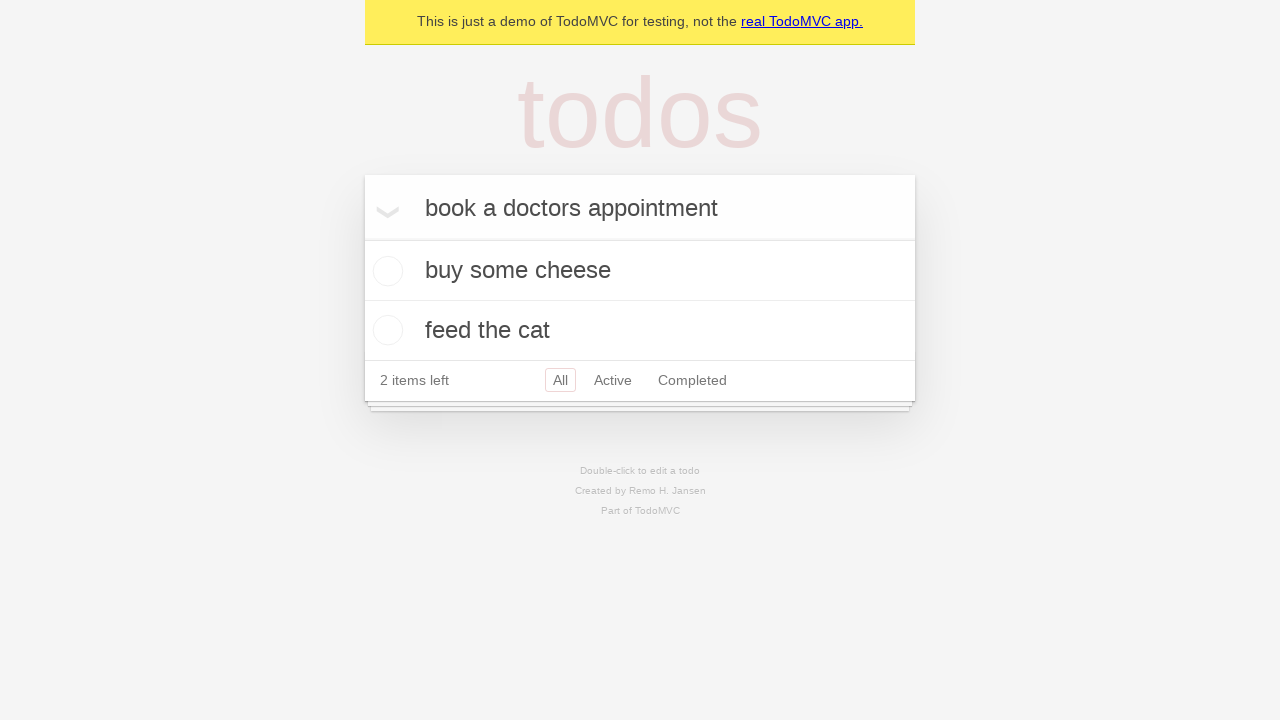

Pressed Enter to create third todo item on .new-todo
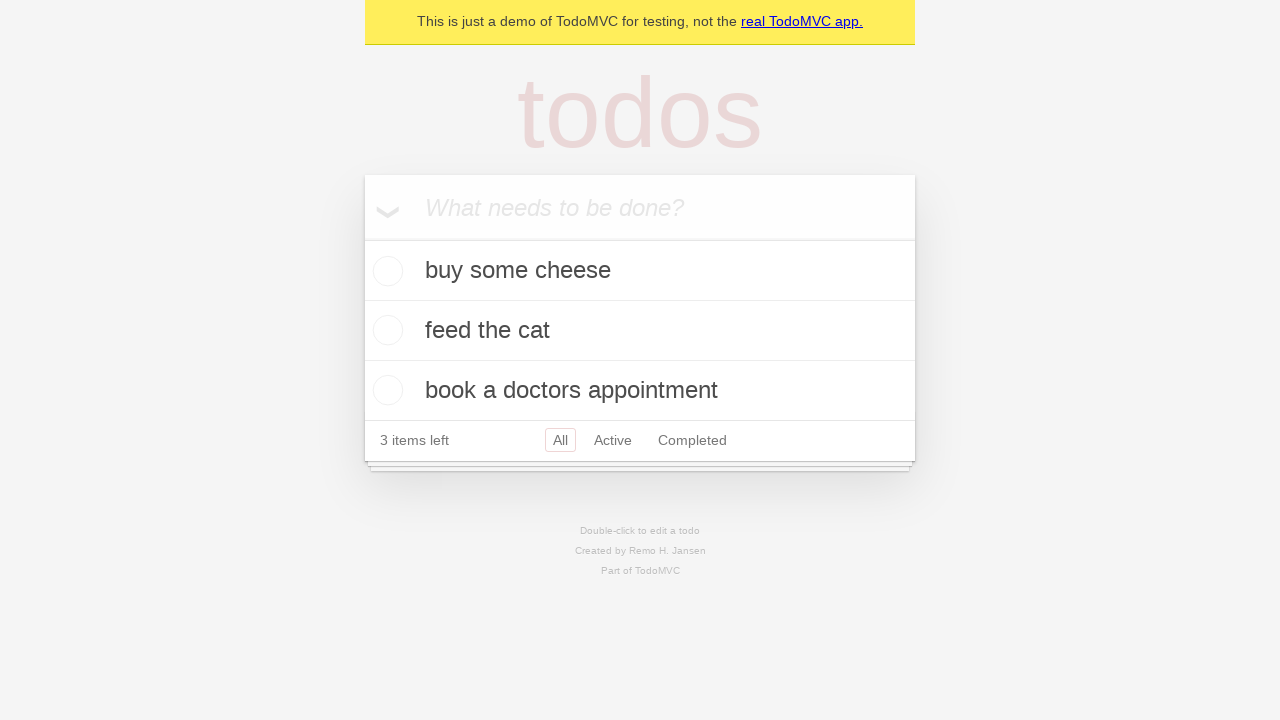

Waited for all three todo items to appear in the list
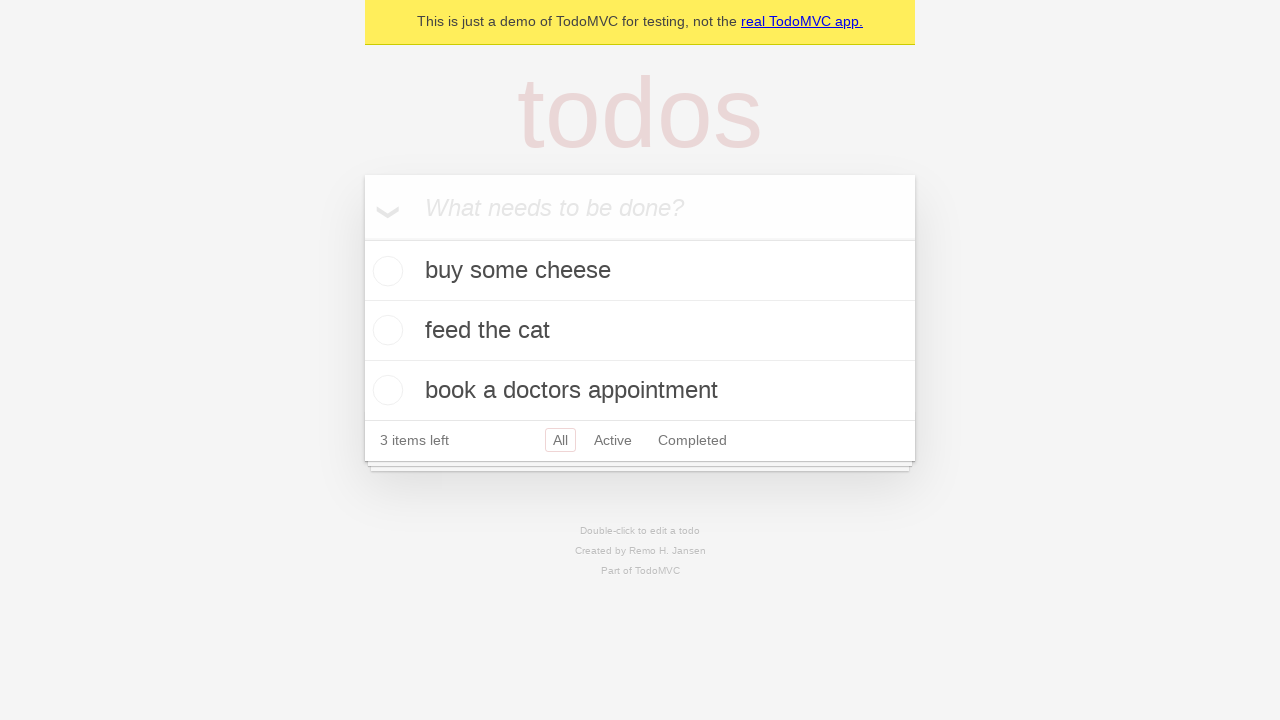

Marked second todo item as completed at (385, 330) on .todo-list li .toggle >> nth=1
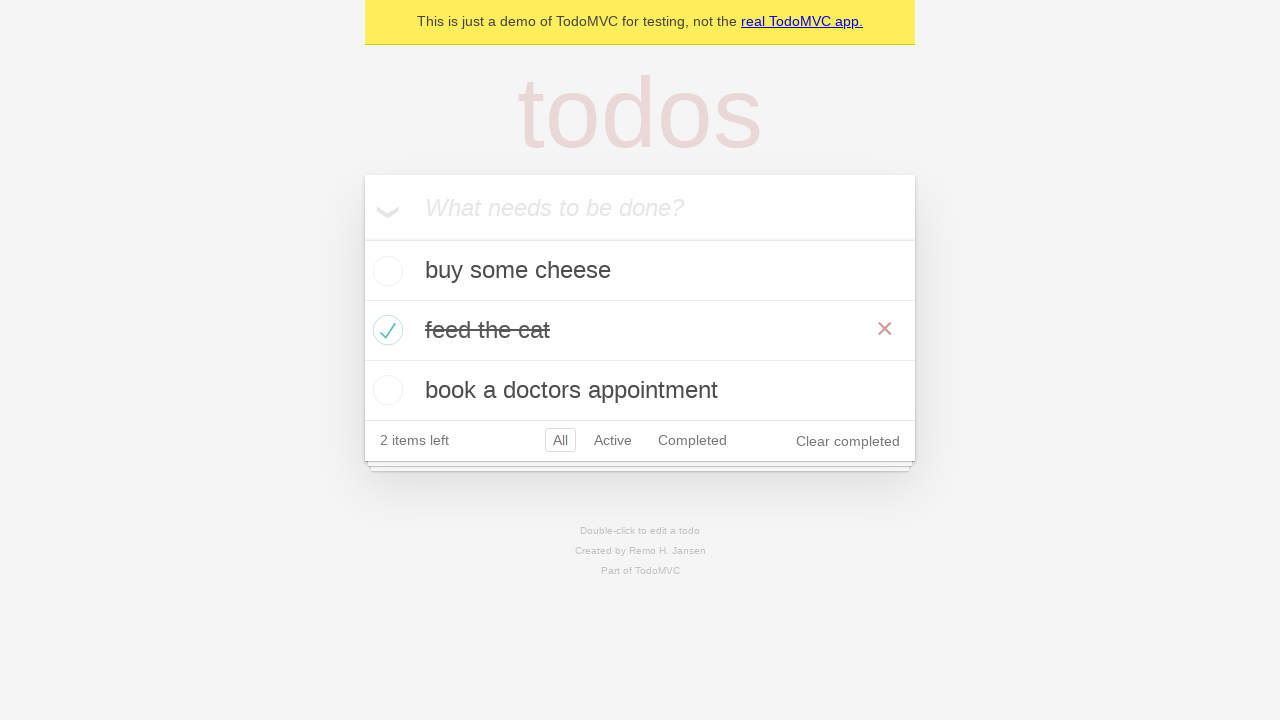

Clicked Active filter to display only active (non-completed) items at (613, 440) on .filters >> text=Active
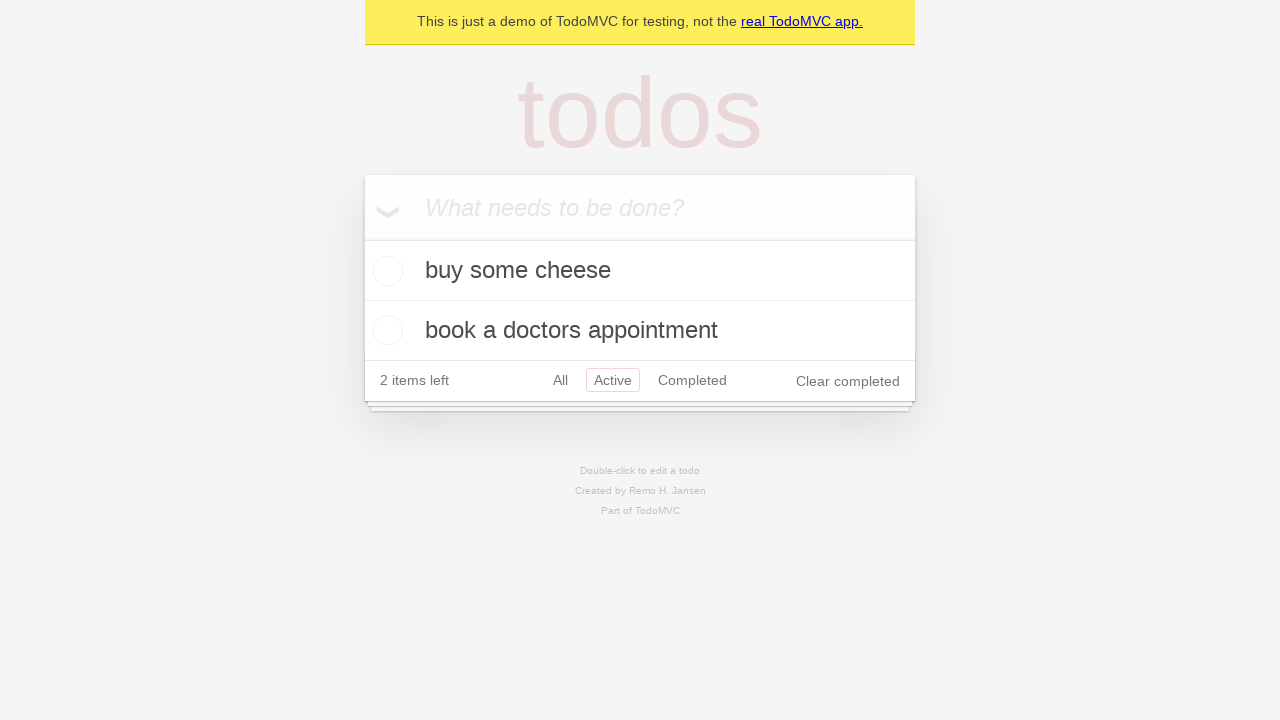

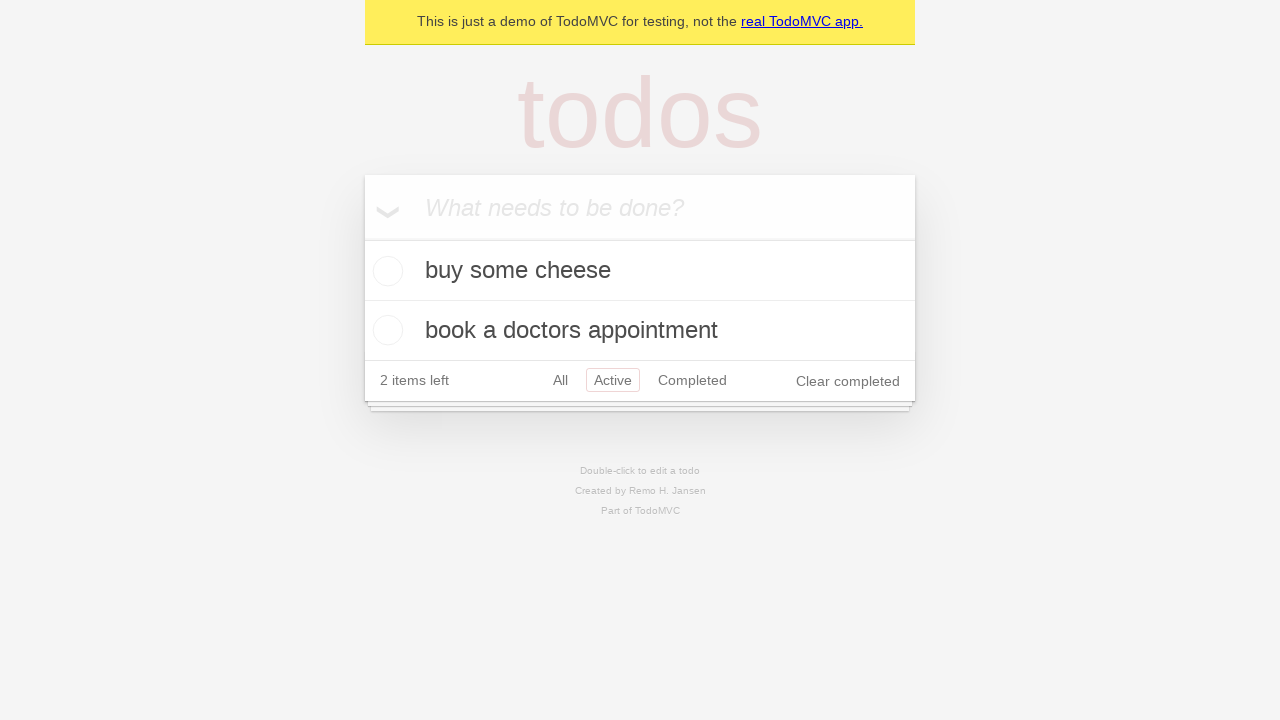